Tests iframe functionality by navigating to the iframe page, switching to the iframe context, and verifying the default text content inside the TinyMCE editor iframe.

Starting URL: http://the-internet.herokuapp.com/frames

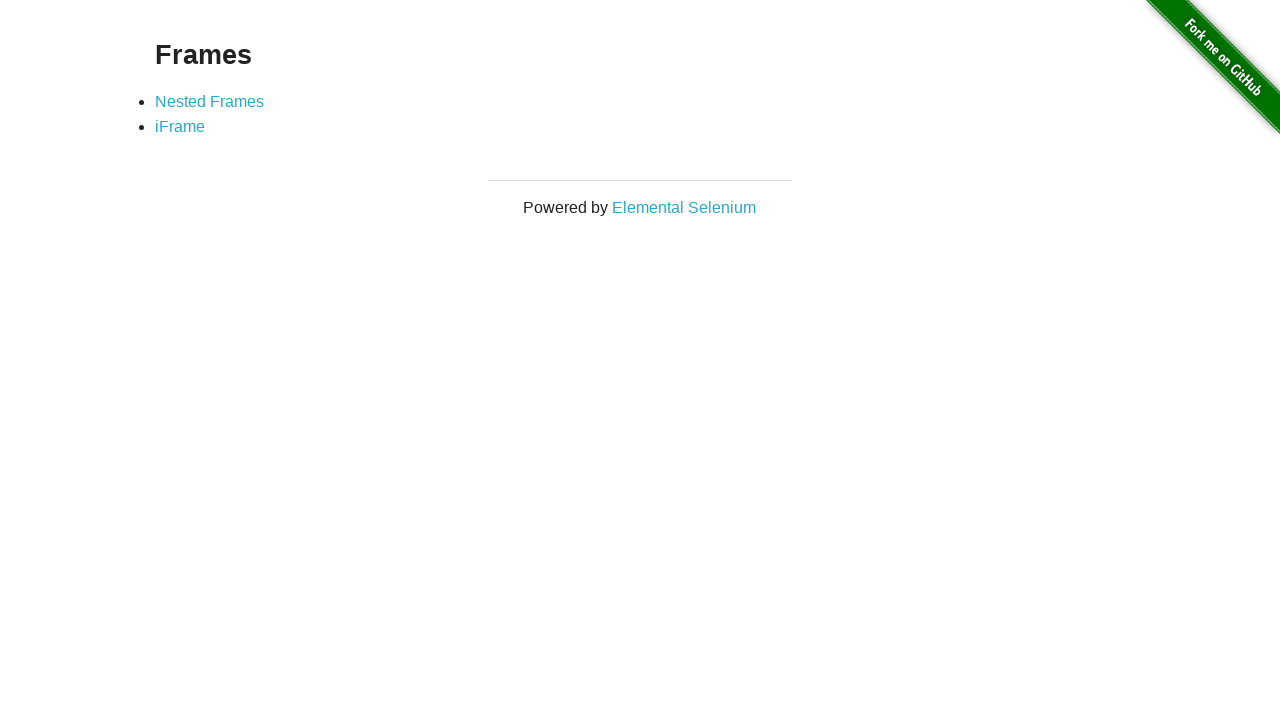

Clicked on the iframe link at (180, 127) on a[href='/iframe']
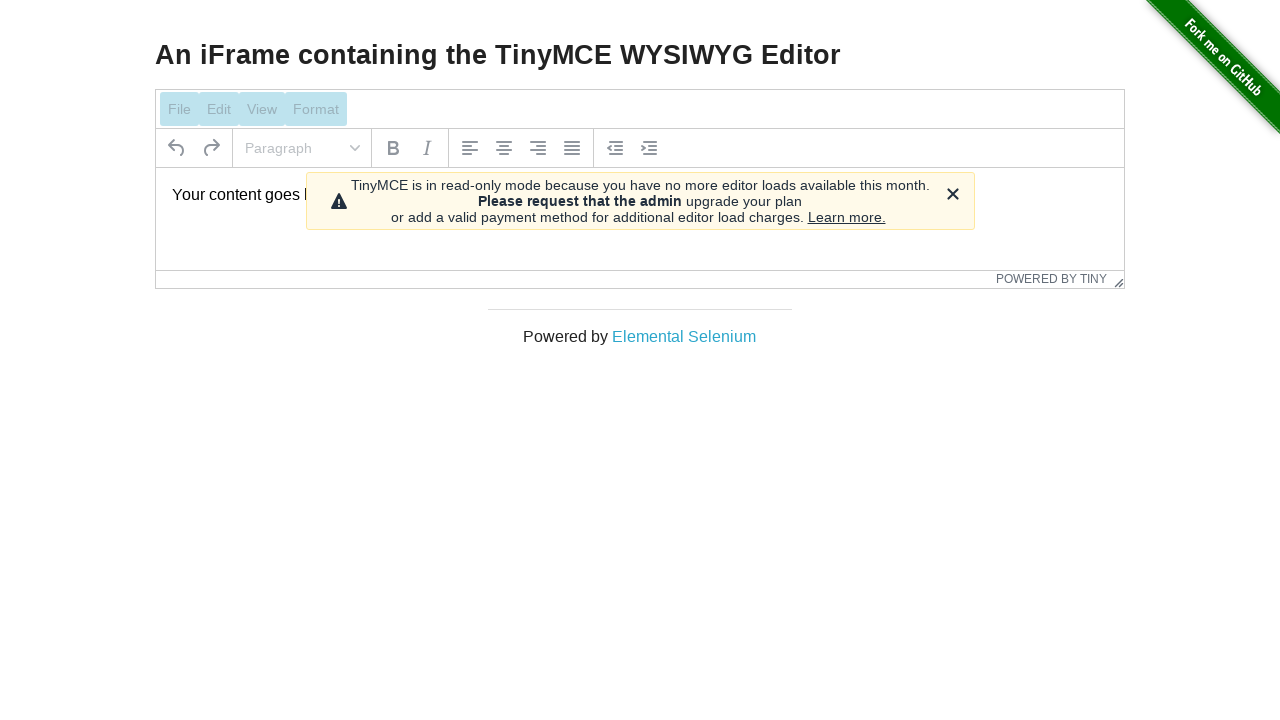

Waited for iframe to load
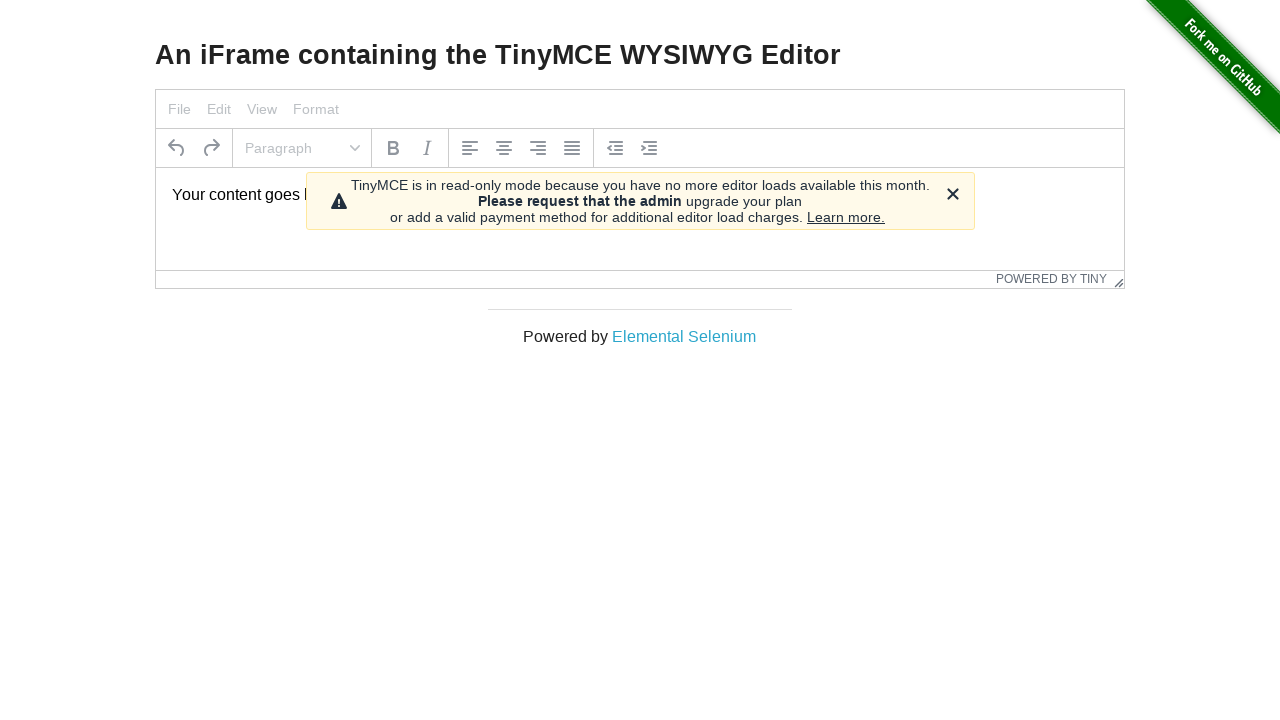

Located TinyMCE iframe element
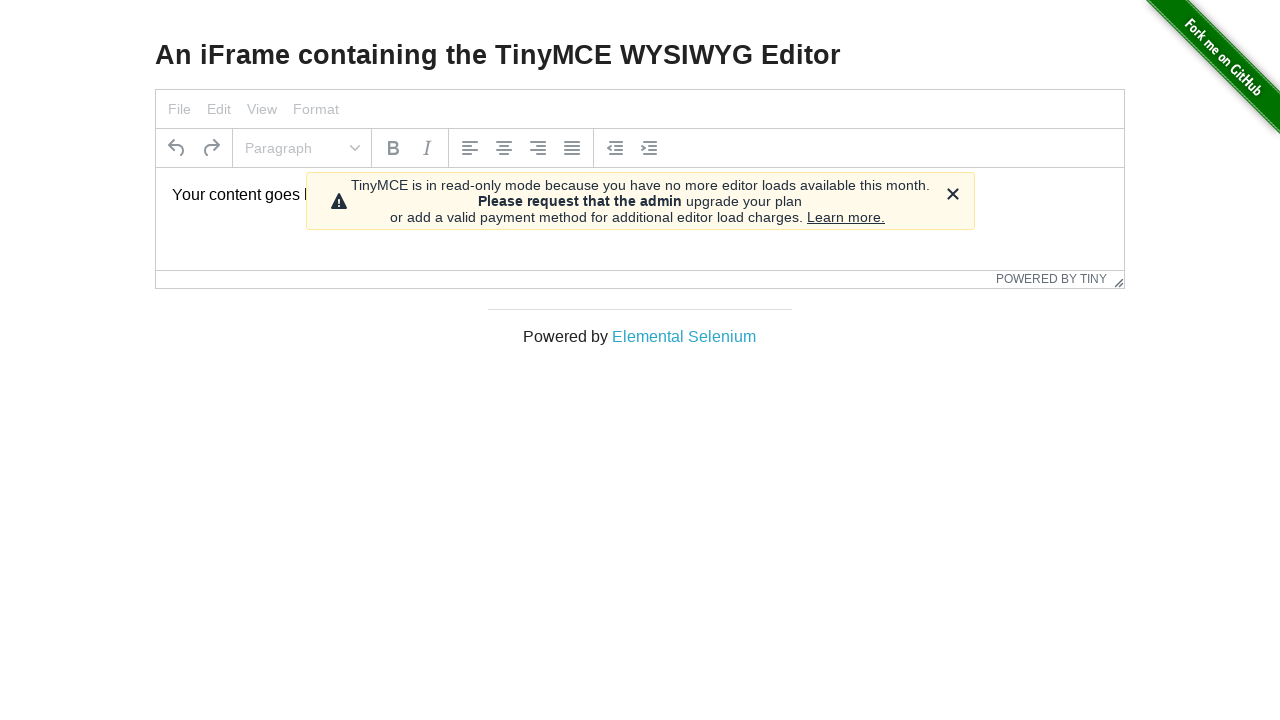

Retrieved text content from iframe: 'Your content goes here.'
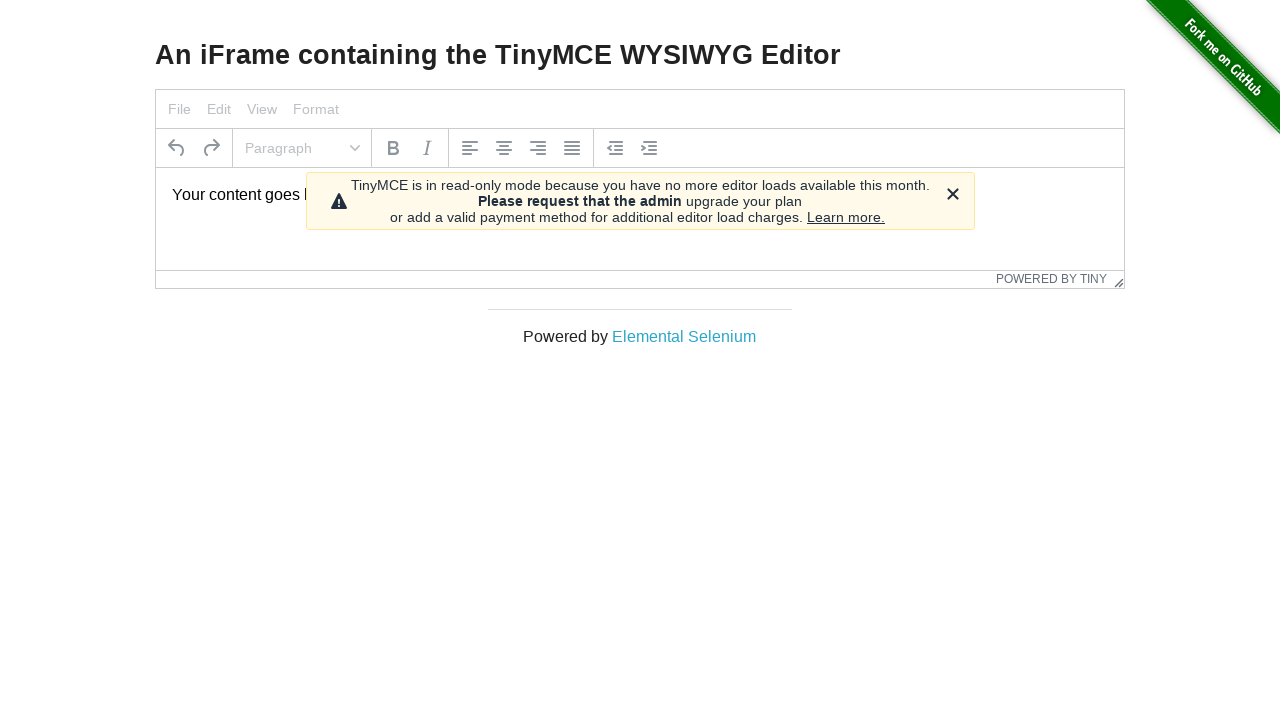

Verified default text content inside TinyMCE editor iframe matches expected value
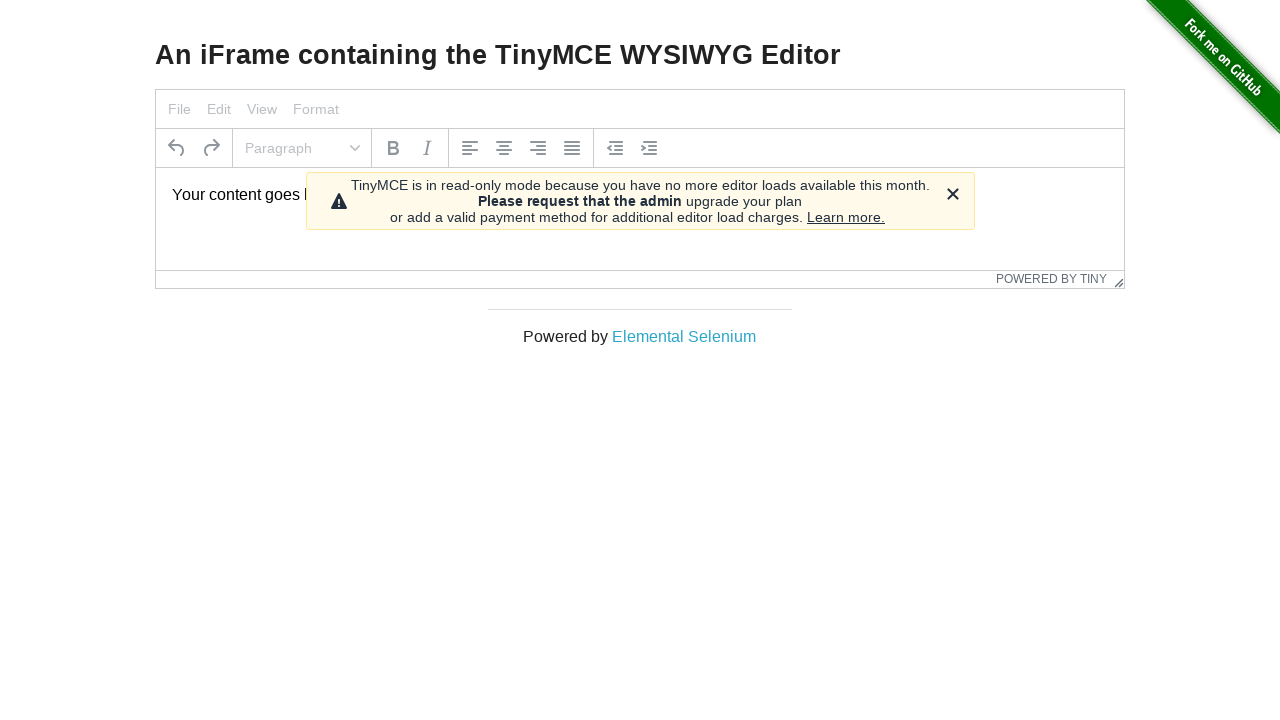

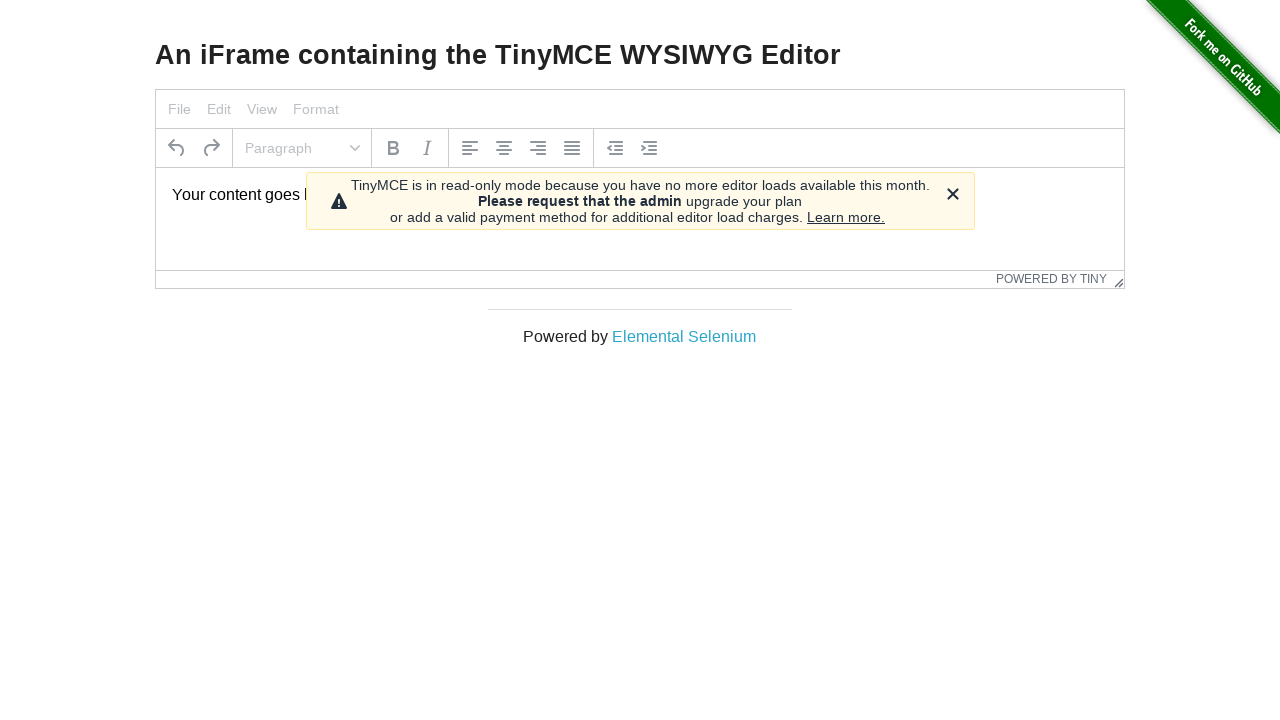